Tests a text box form by filling in user name, email, current address, and permanent address fields, then submitting the form and verifying the output is displayed.

Starting URL: https://demoqa.com/text-box

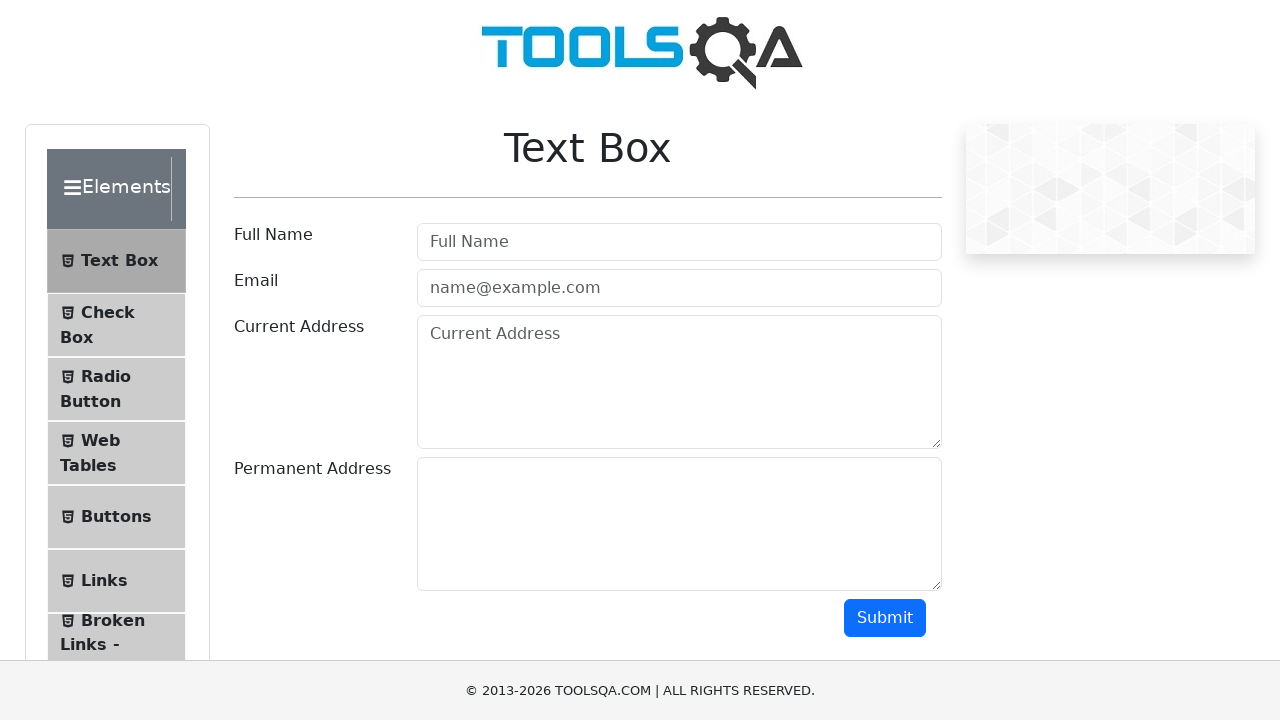

Filled user name field with 'Michael Thompson' on #userName
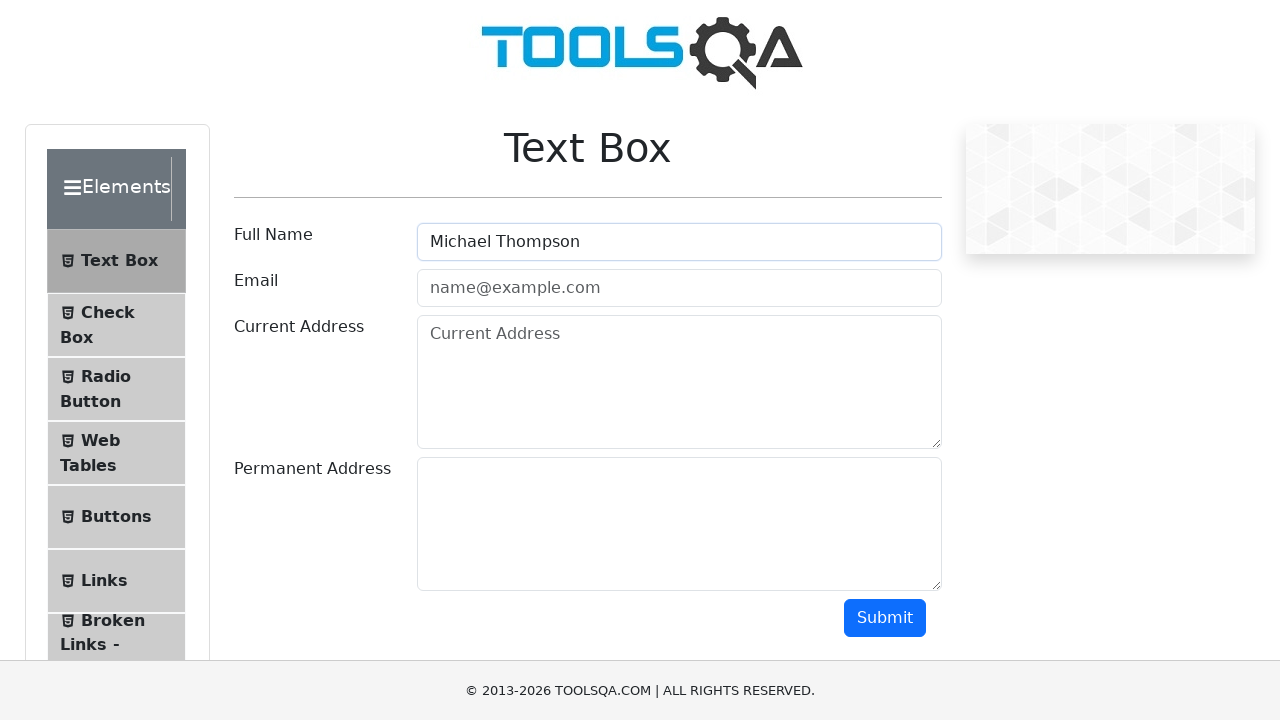

Filled email field with 'michael.thompson@example.com' on #userEmail
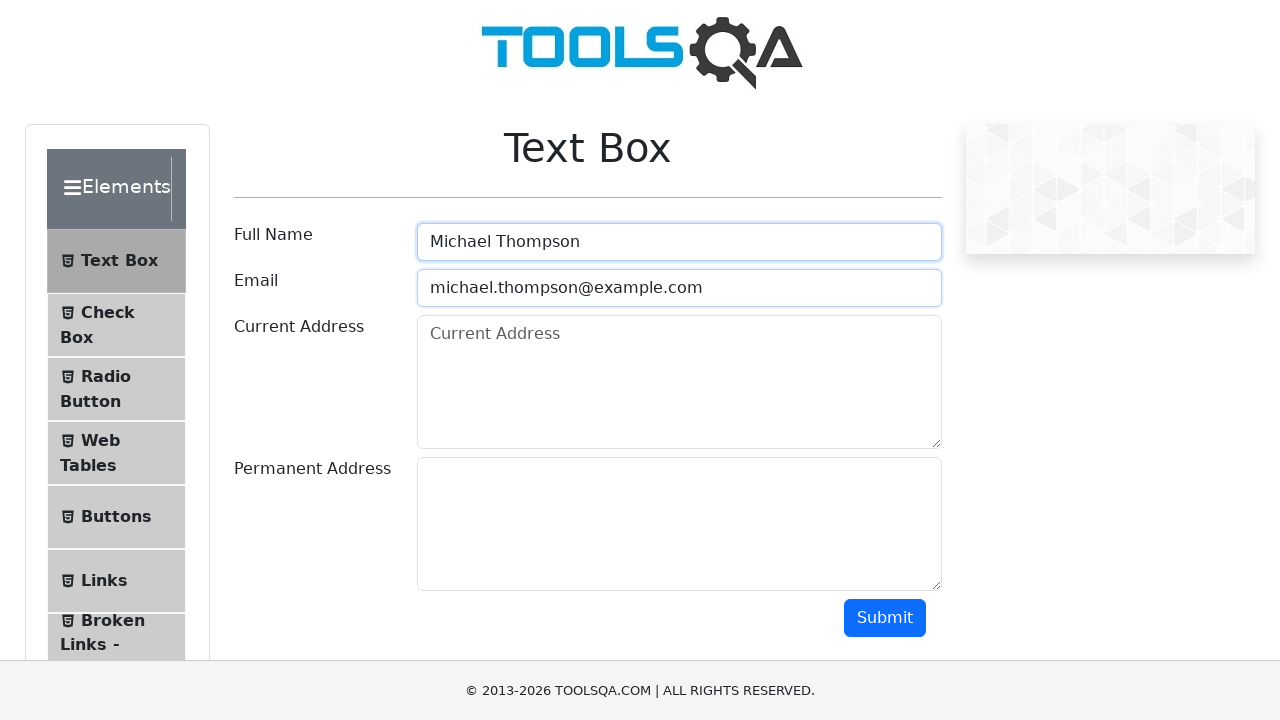

Filled current address field with '456 Oak Avenue, Suite 12' on #currentAddress
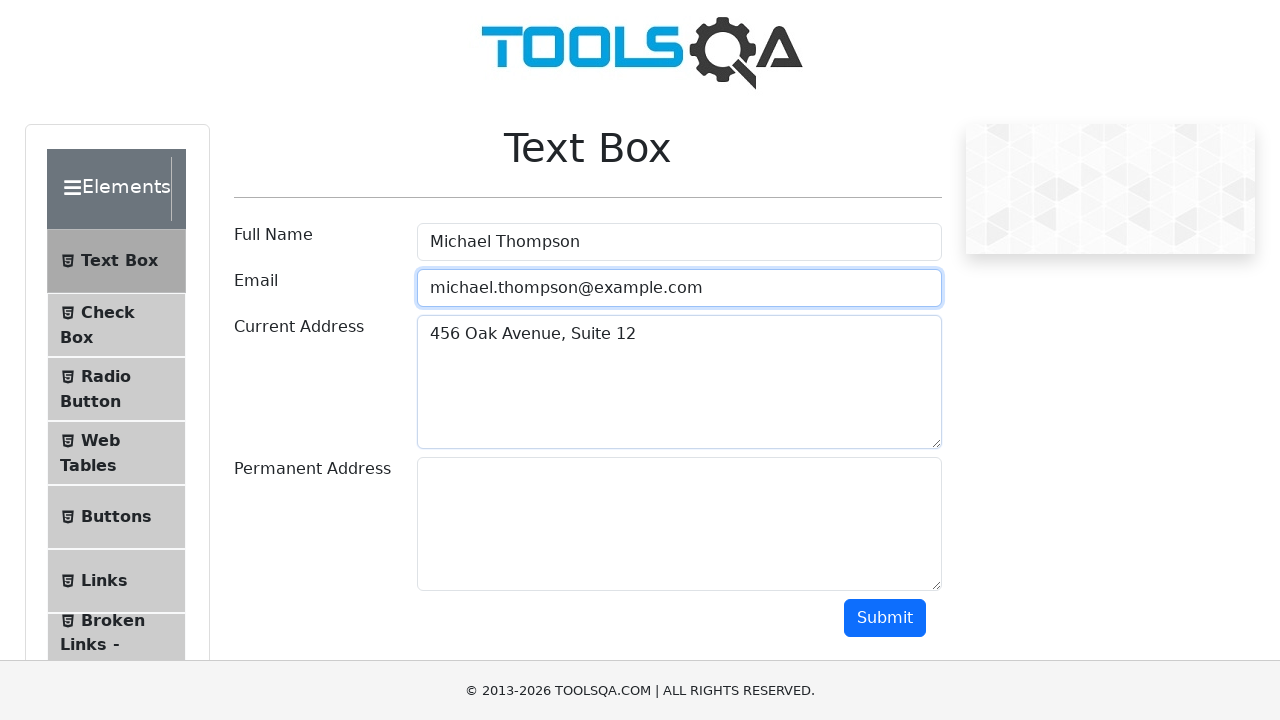

Filled permanent address field with '789 Pine Street, Apt 3B' on #permanentAddress
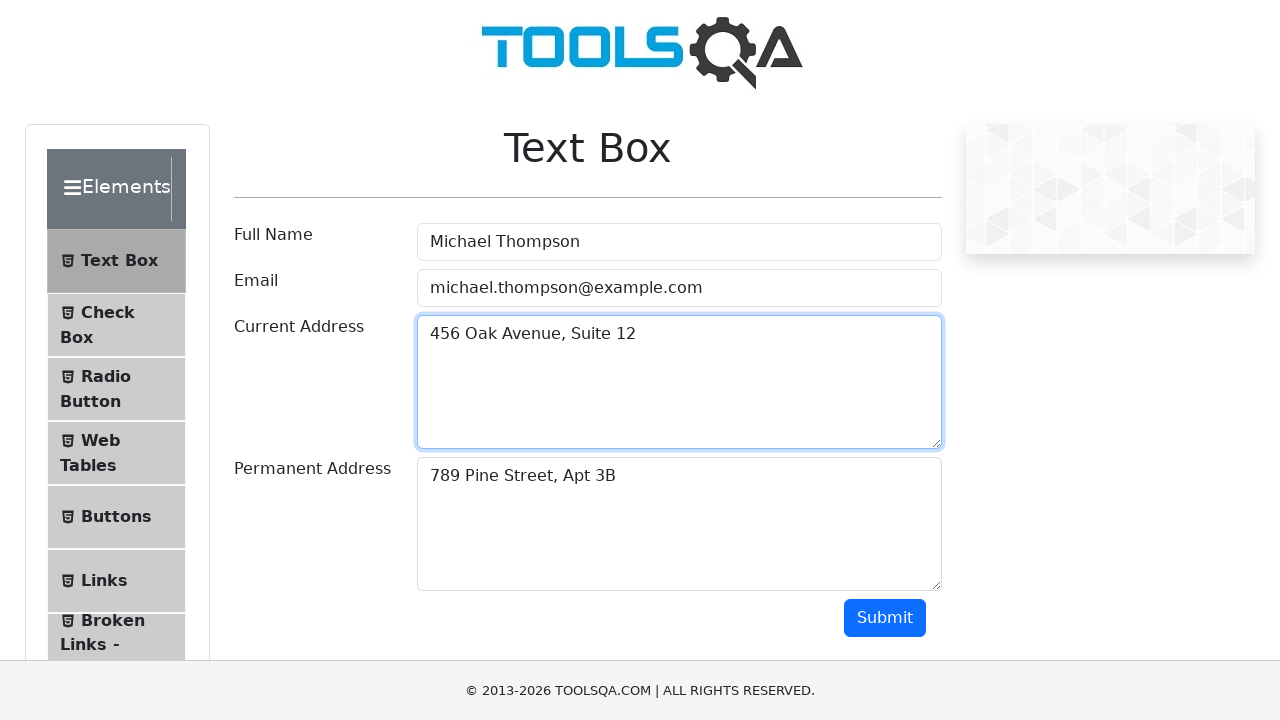

Clicked submit button to submit form at (885, 618) on #submit
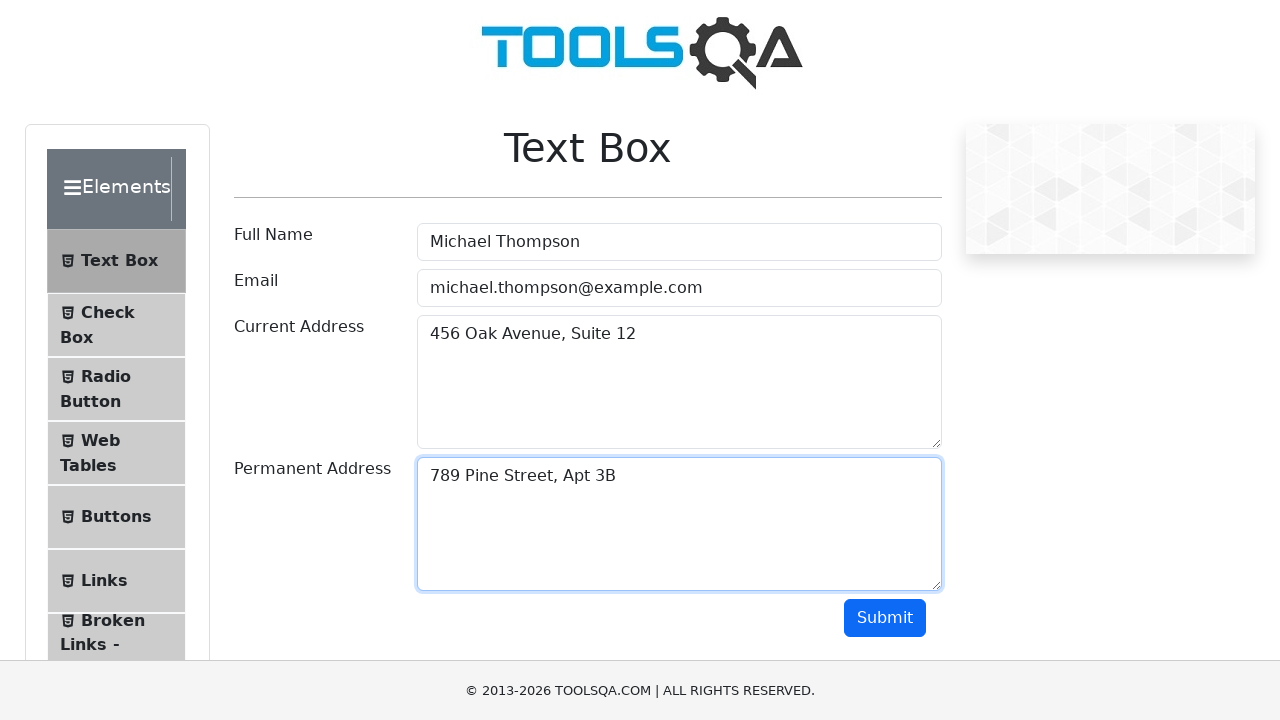

Form output displayed successfully
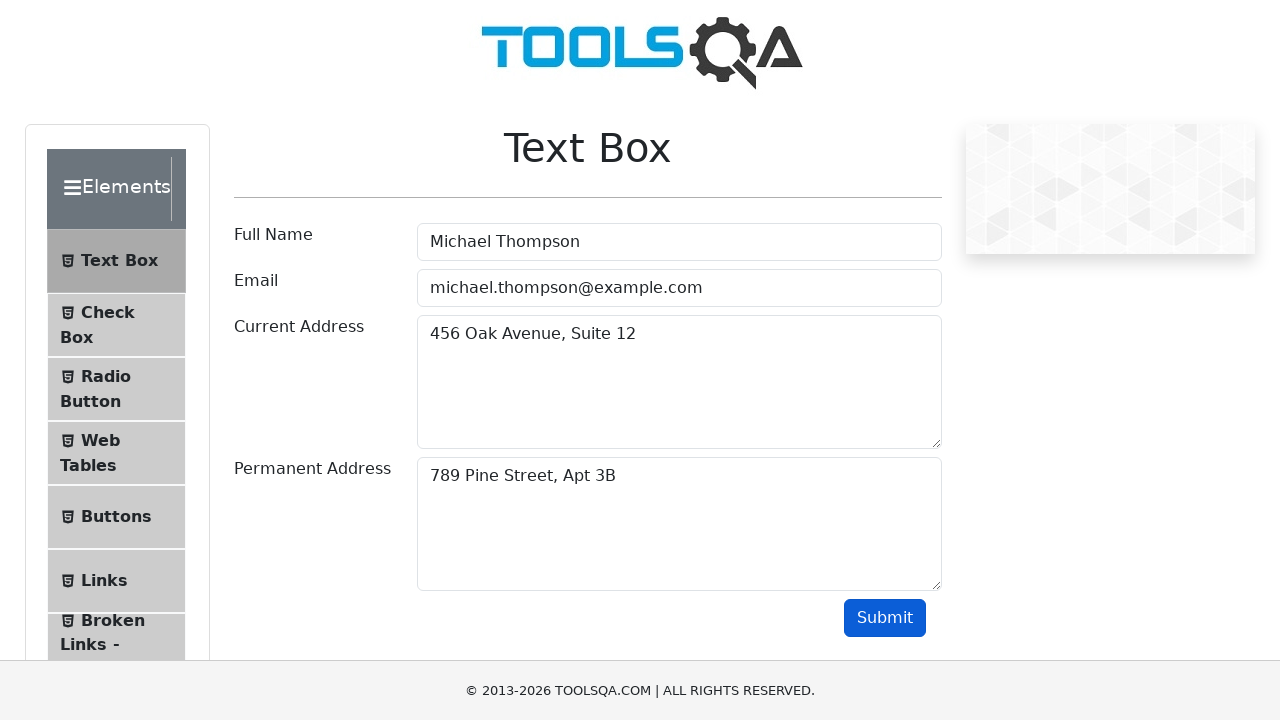

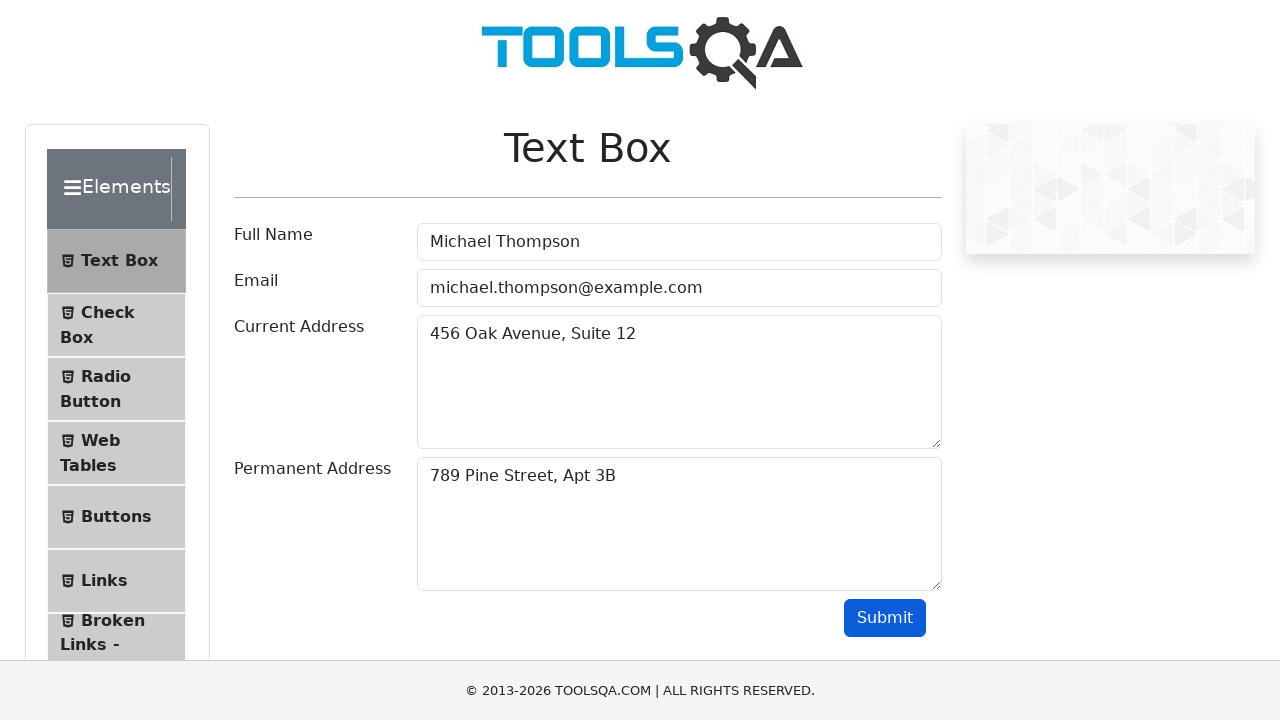